Navigates to index page, counts links, and performs various scrolling operations including scroll to bottom, top, and to specific element

Starting URL: https://www.selenium.dev/selenium/web/web-form.html

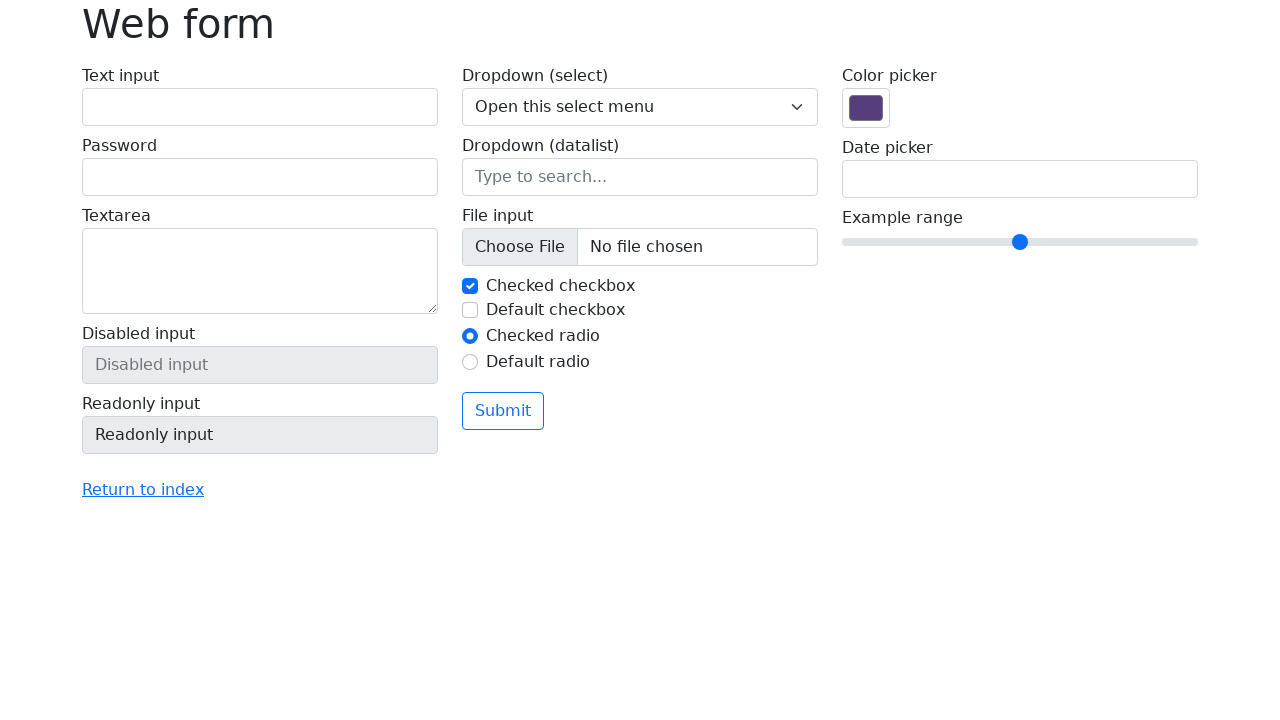

Clicked 'Return to index' link at (143, 490) on text=Return to index
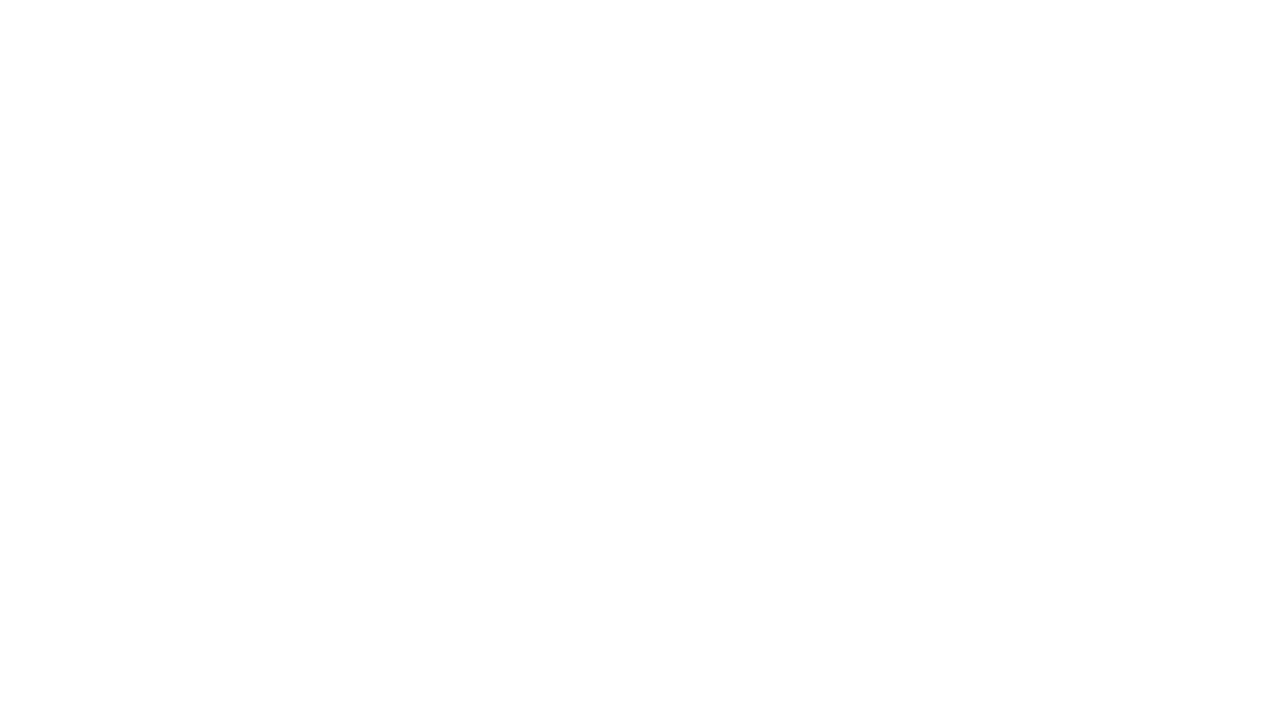

Waited for page to reach networkidle state
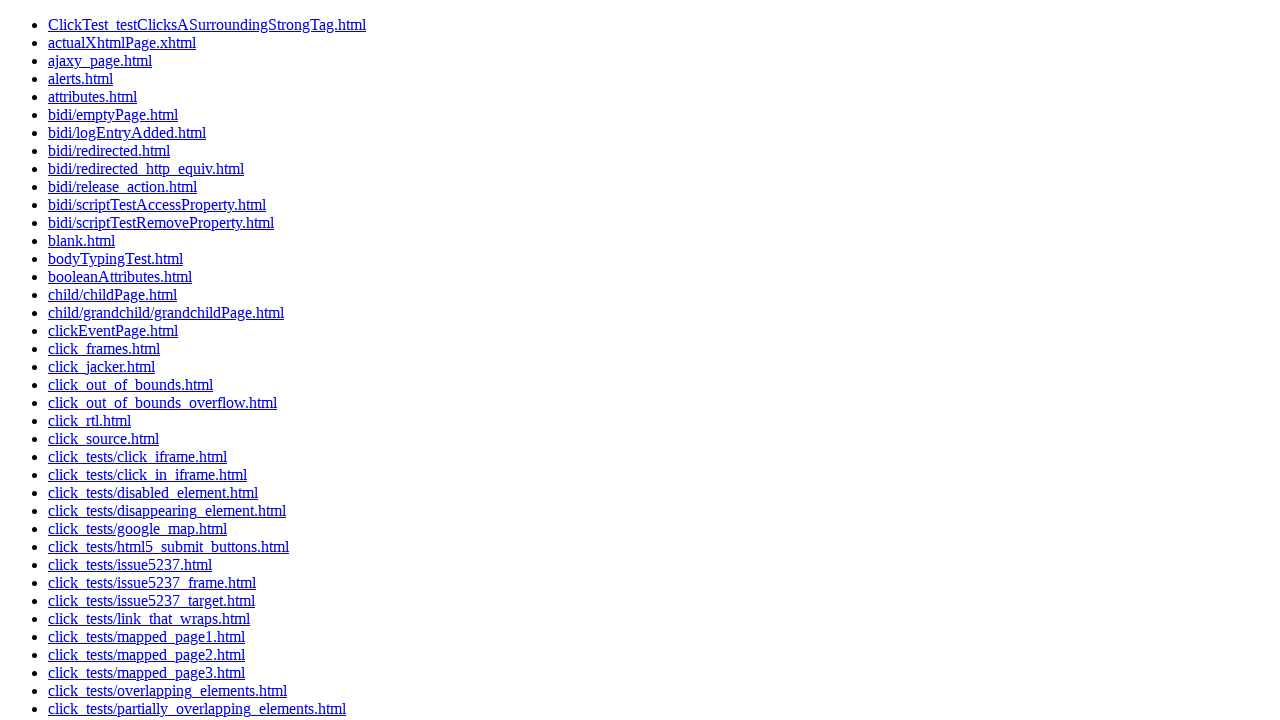

Counted 235 links on the page
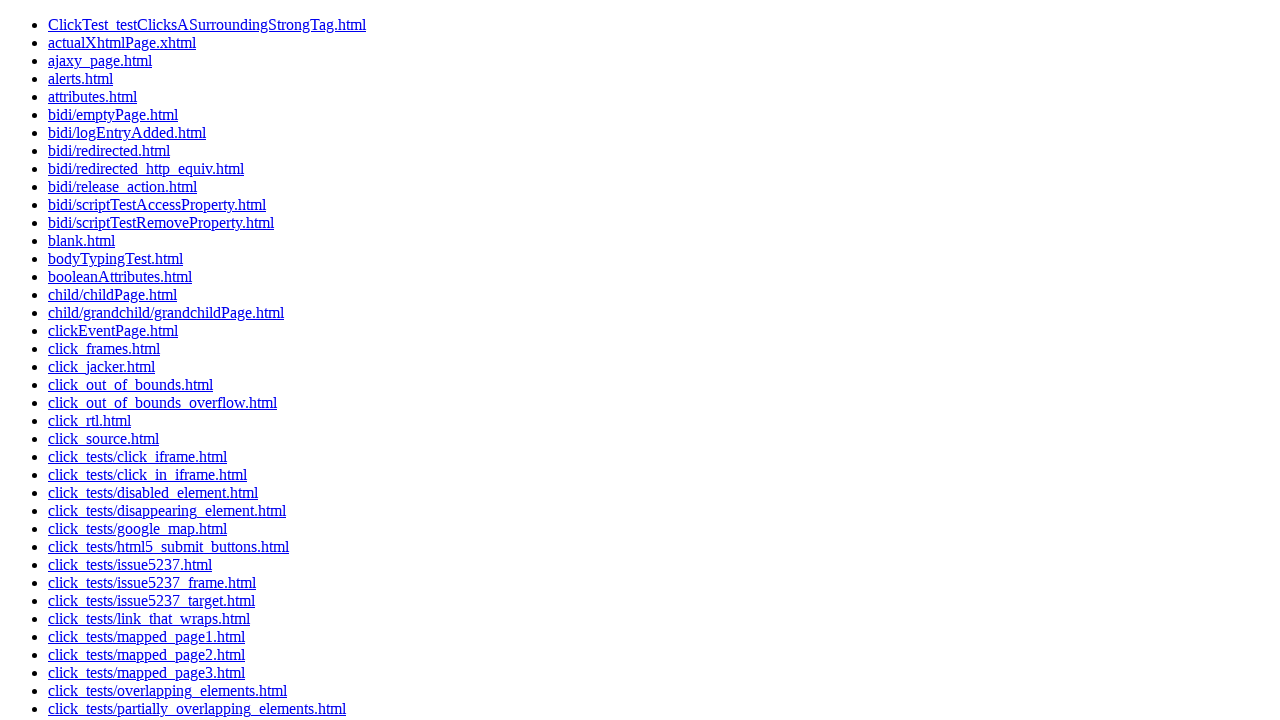

Scrolled down by 6200 pixels
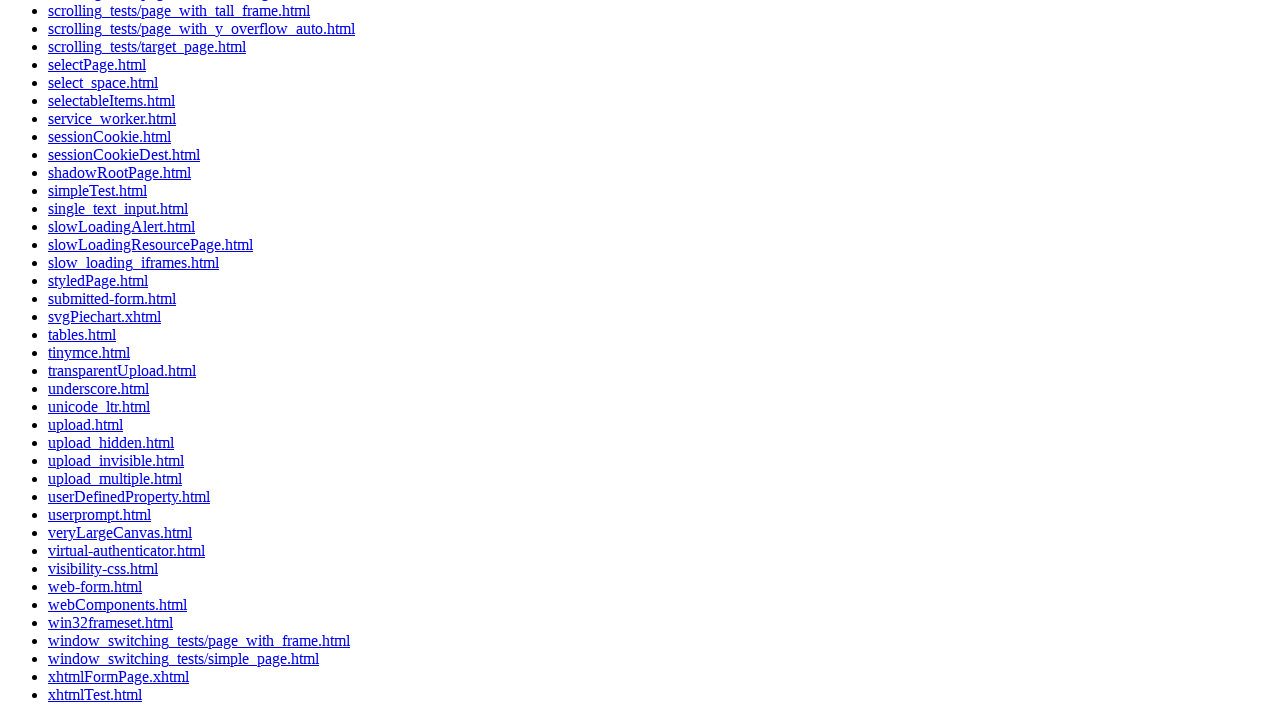

Scrolled back to top of page
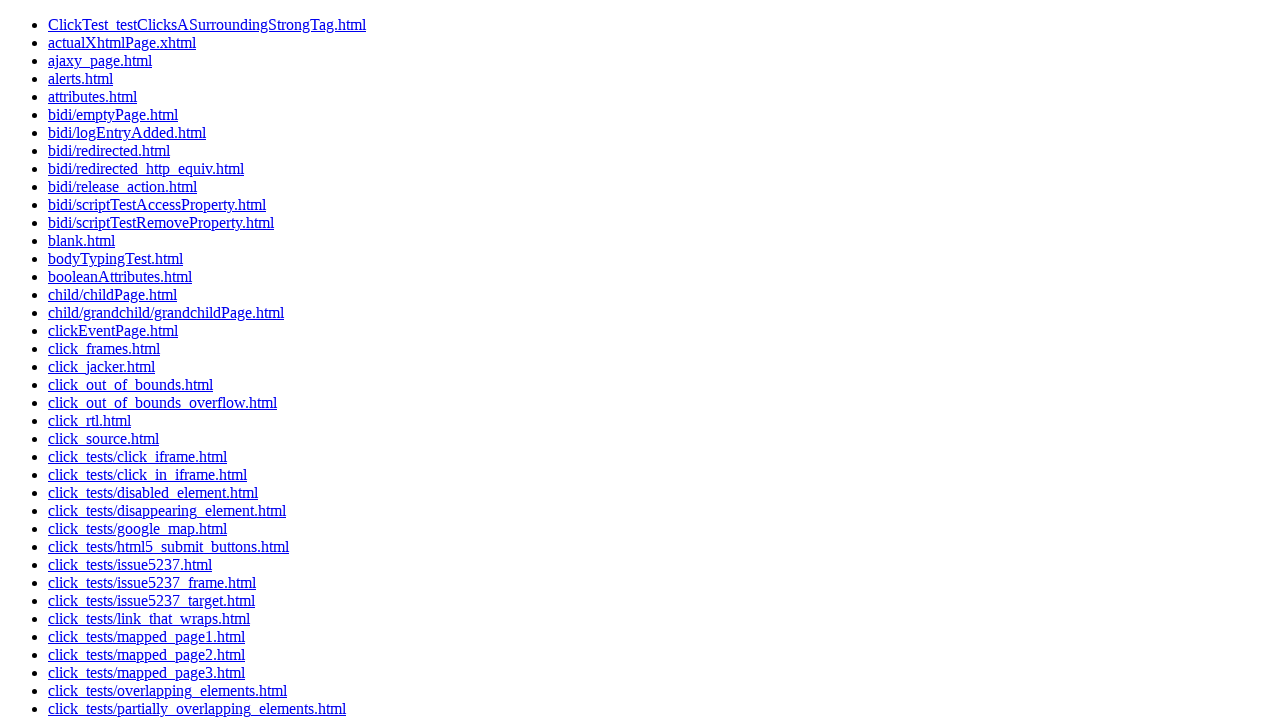

Scrolled to nested scrolling frames link into view
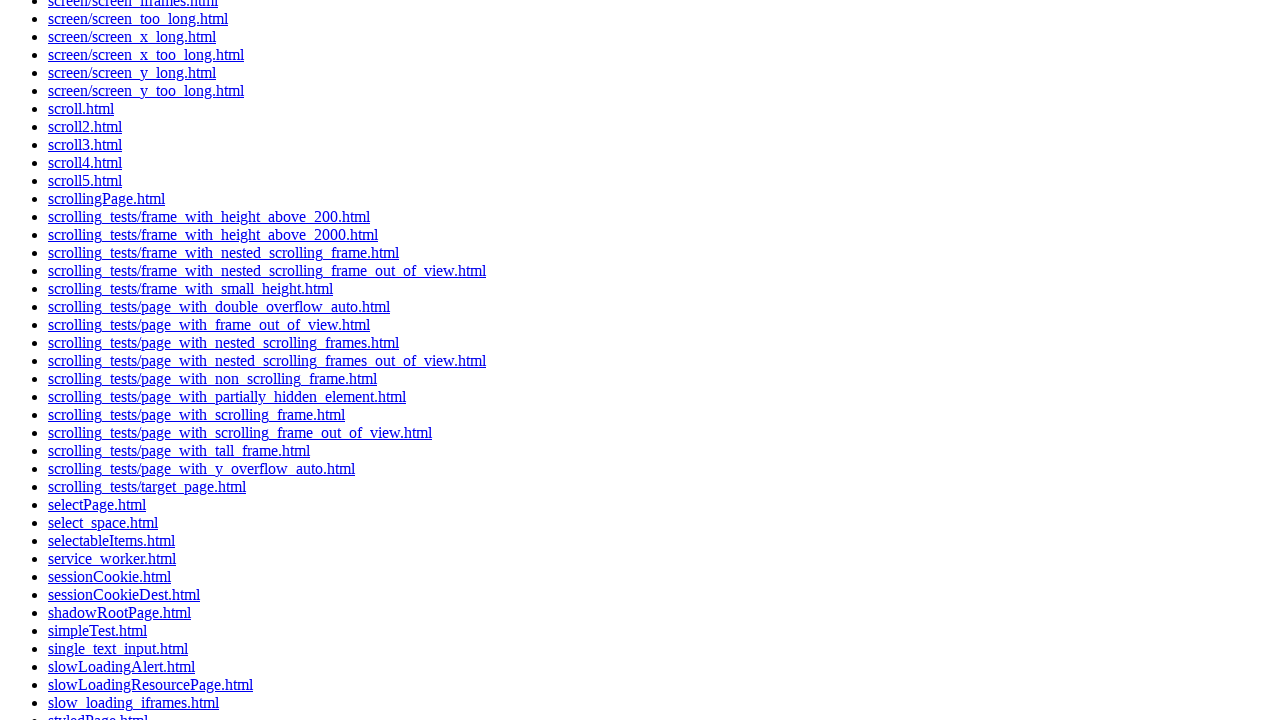

Clicked on nested scrolling frames link at (267, 360) on text=scrolling_tests/page_with_nested_scrolling_frames_out_of_view.html
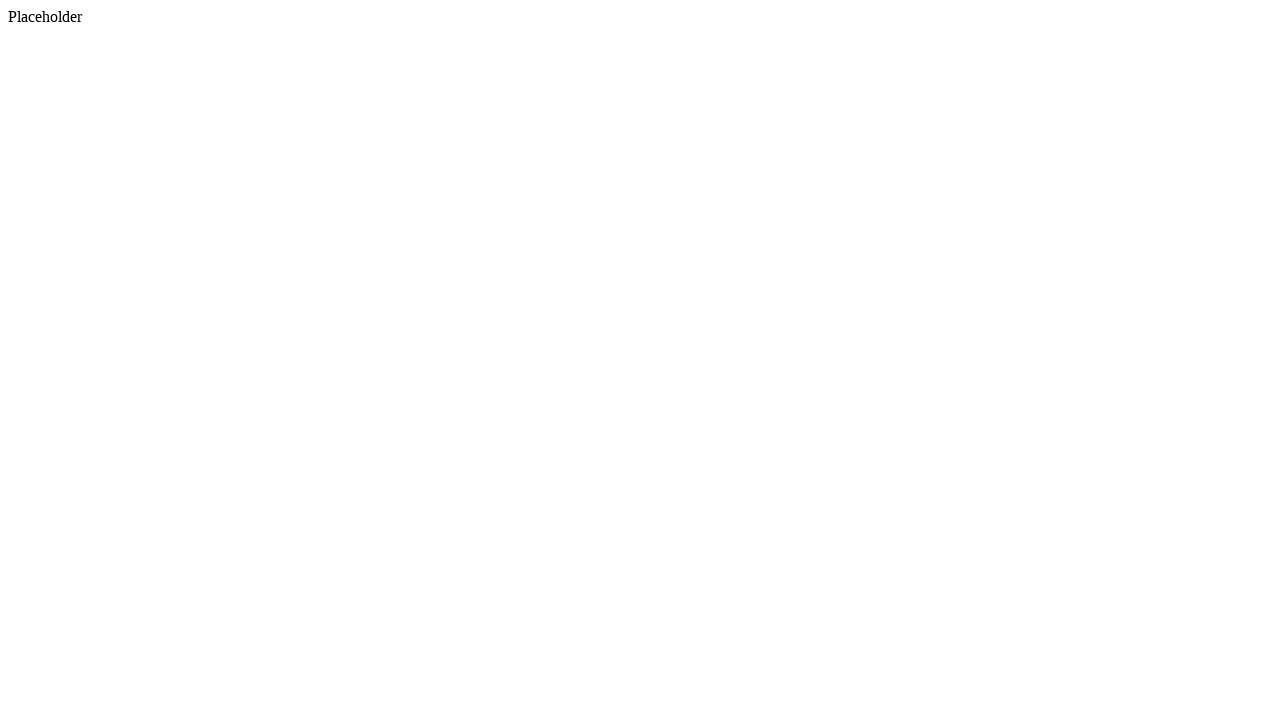

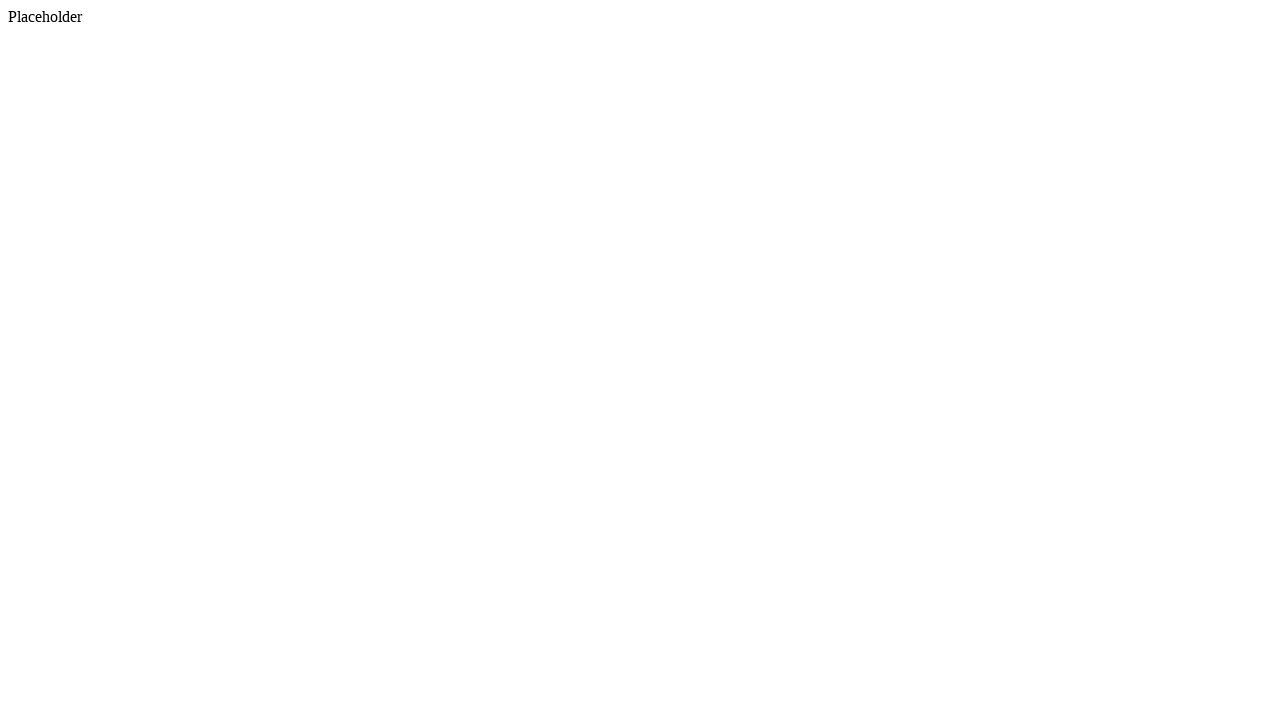